Tests dropdown and form interaction functionality including autocomplete suggestions, checkbox selection, currency dropdown selection, and passenger count adjustment on a flight booking practice page.

Starting URL: https://rahulshettyacademy.com/dropdownsPractise/

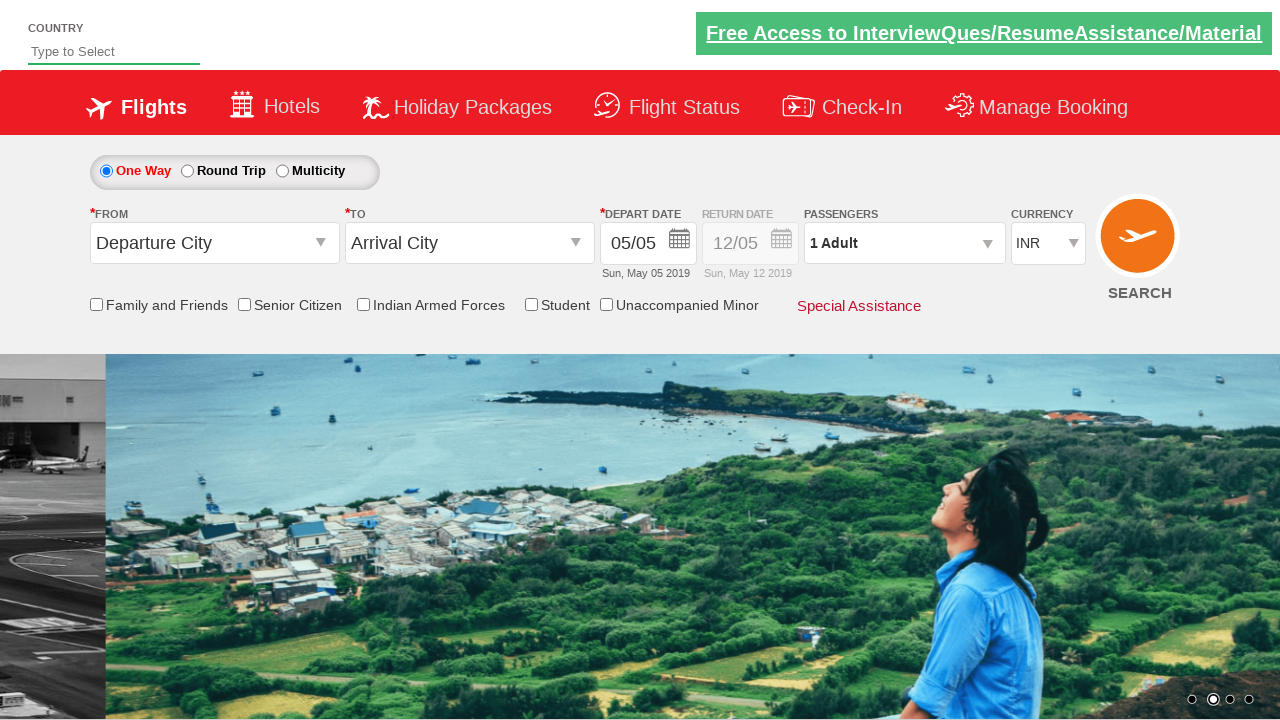

Filled autocomplete field with 'in' on #autosuggest
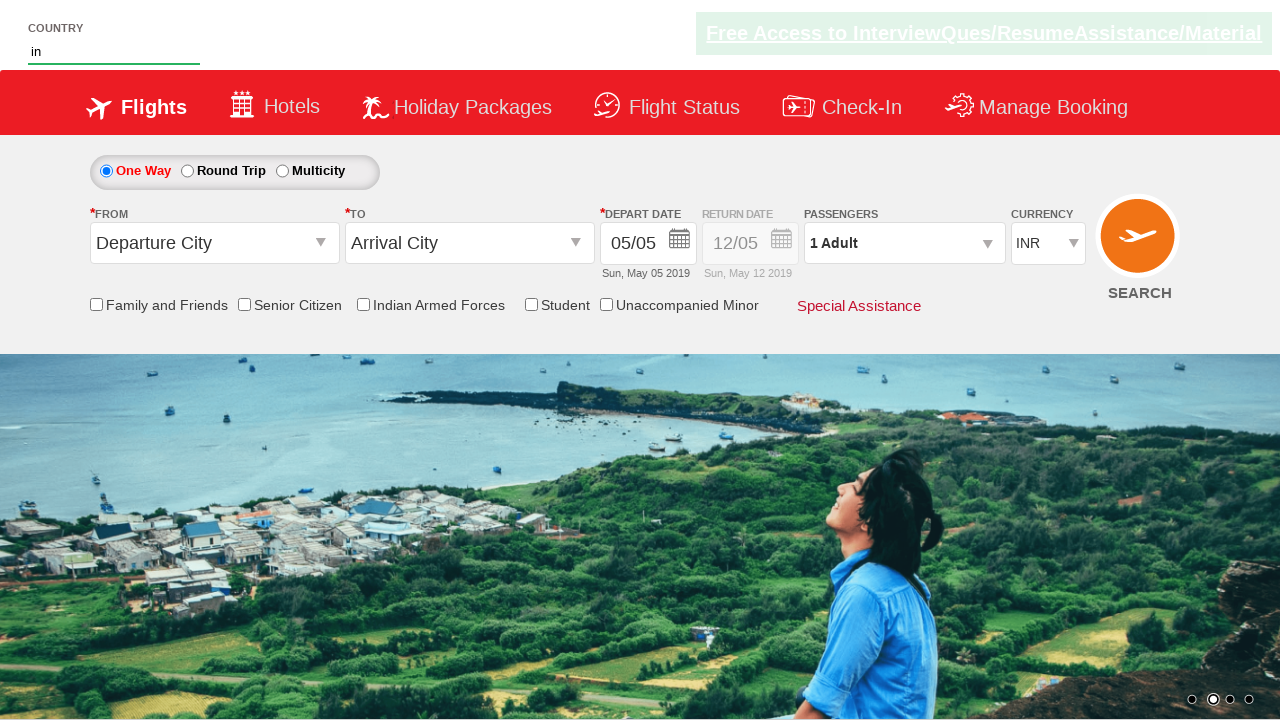

Autocomplete suggestions appeared
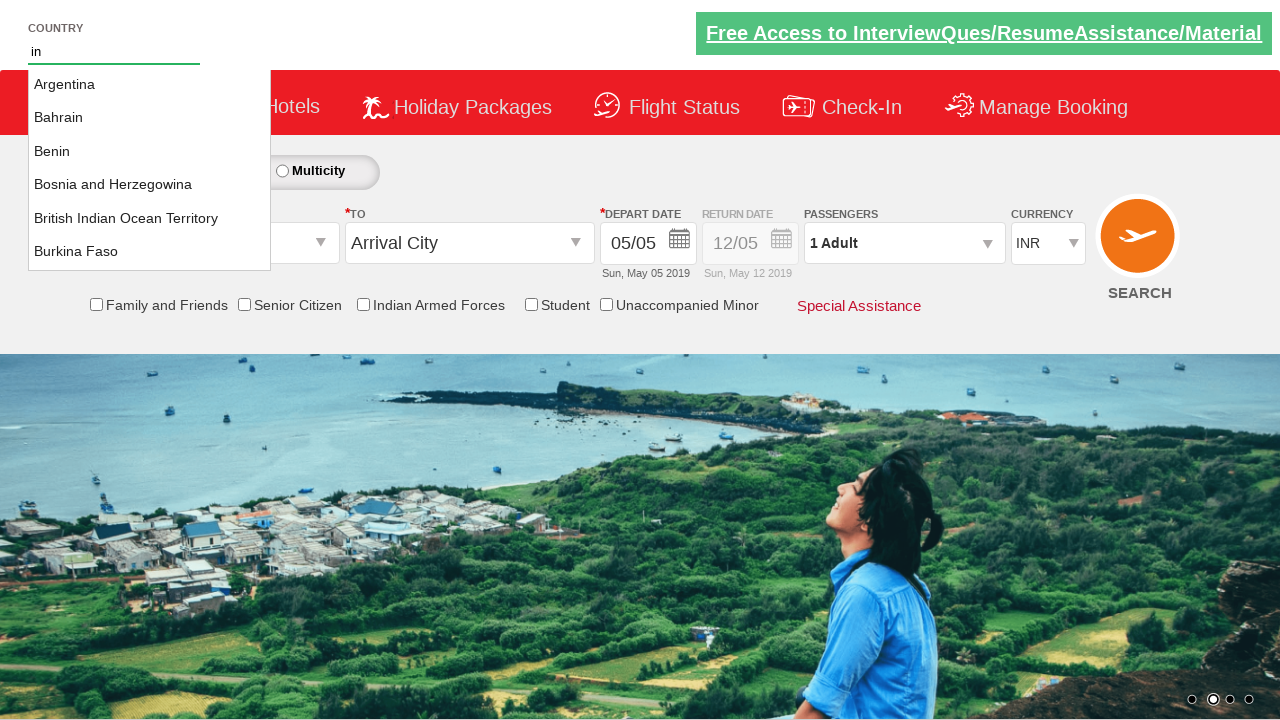

Selected 'India' from autocomplete suggestions at (150, 218) on .ui-menu-item a:has-text('India')
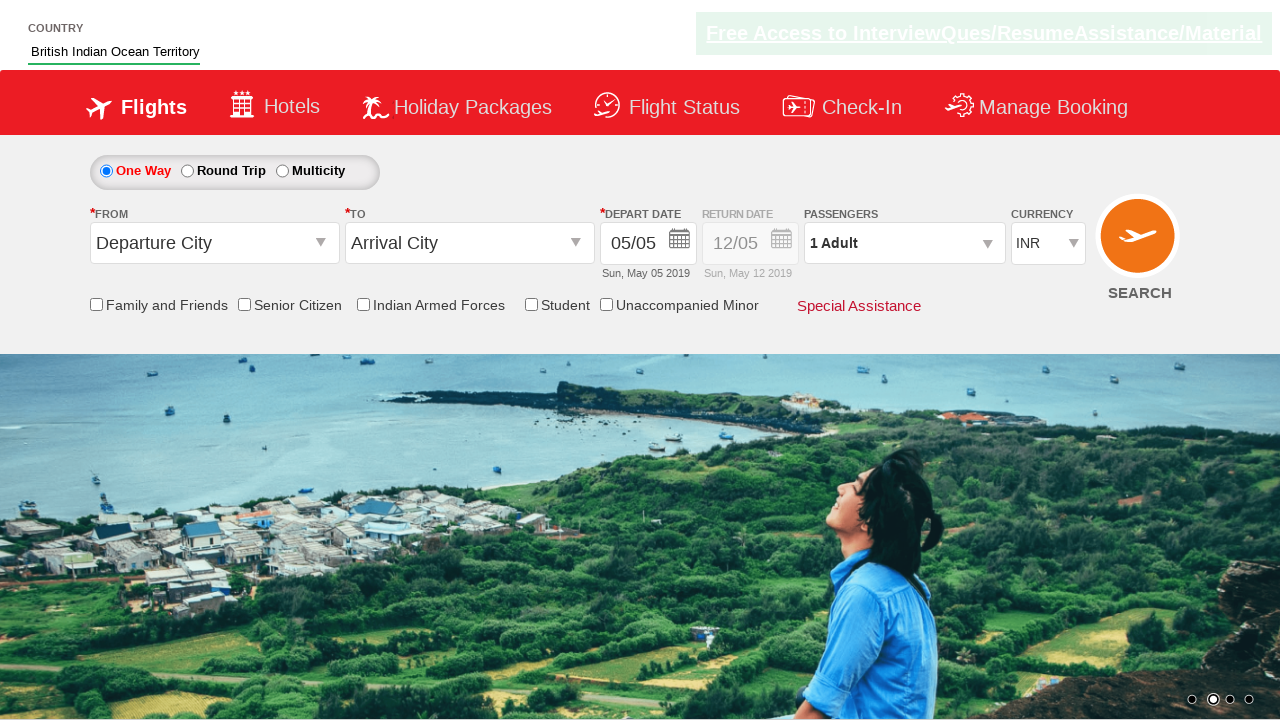

Clicked friends and family checkbox at (96, 304) on input[id*='friendsandfamily']
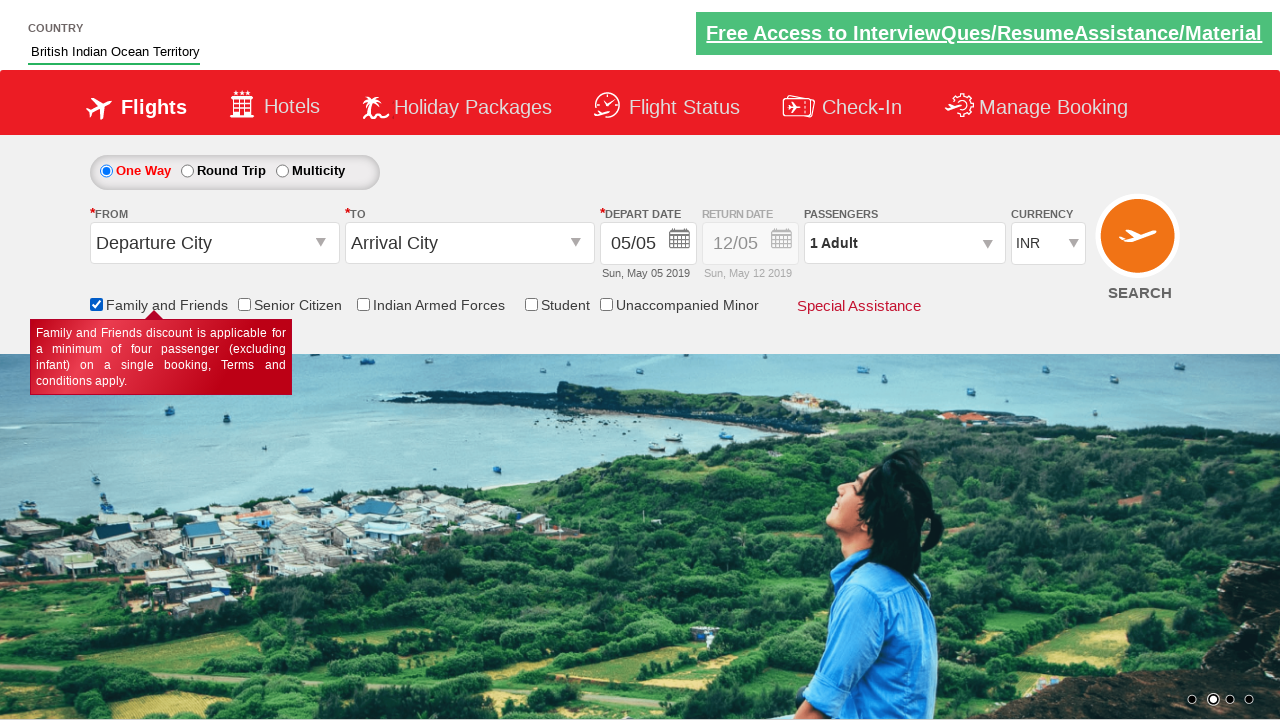

Selected currency by index 3 (4th option) on #ctl00_mainContent_DropDownListCurrency
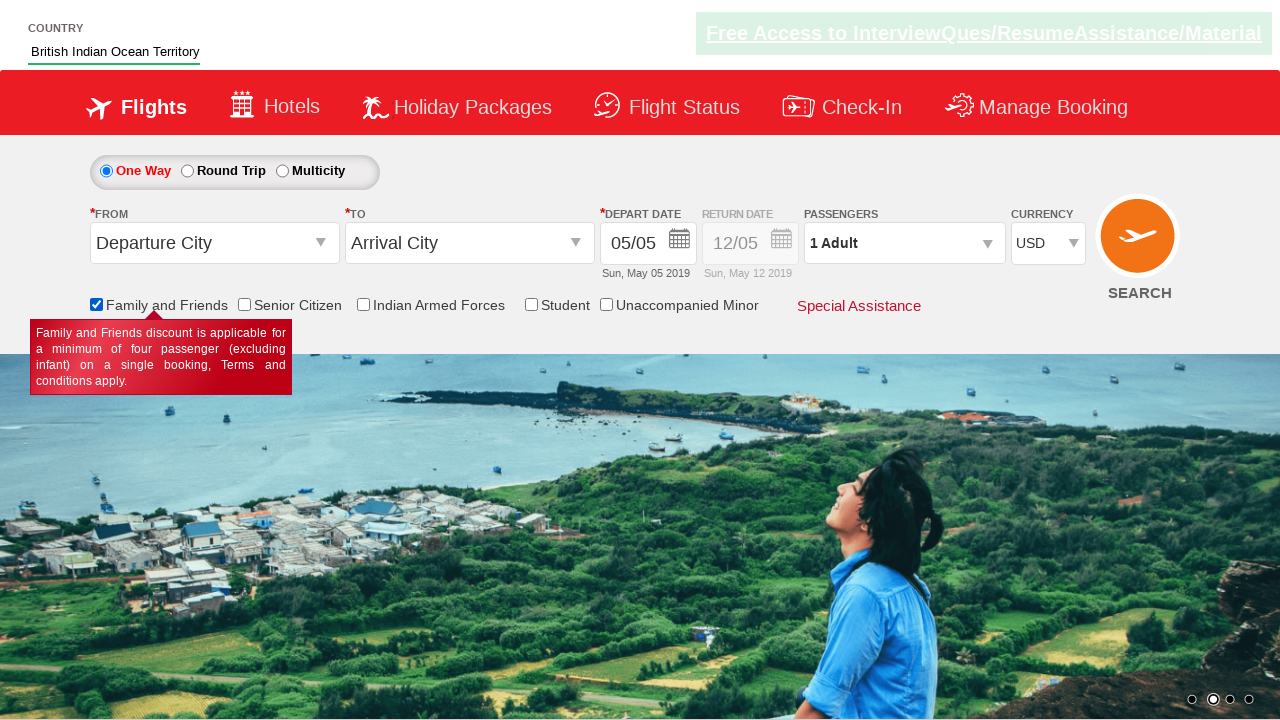

Selected currency 'AED' from dropdown on #ctl00_mainContent_DropDownListCurrency
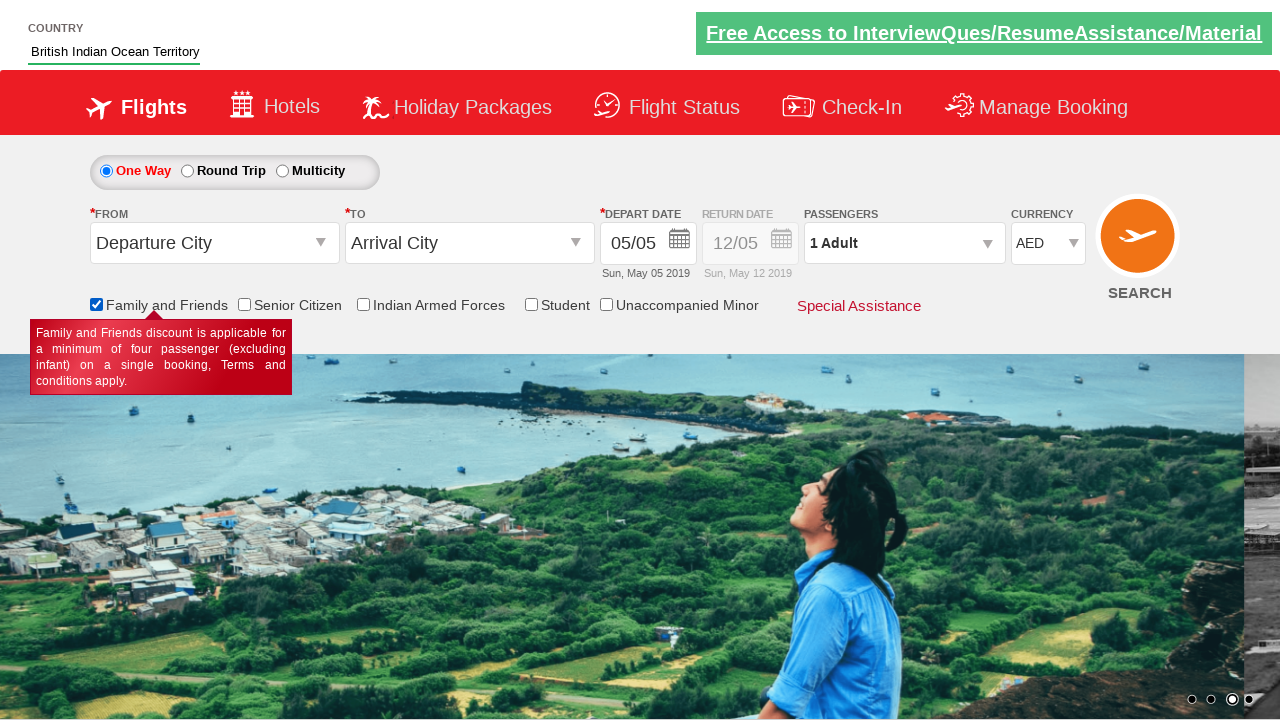

Clicked on passenger info dropdown at (904, 243) on #divpaxinfo
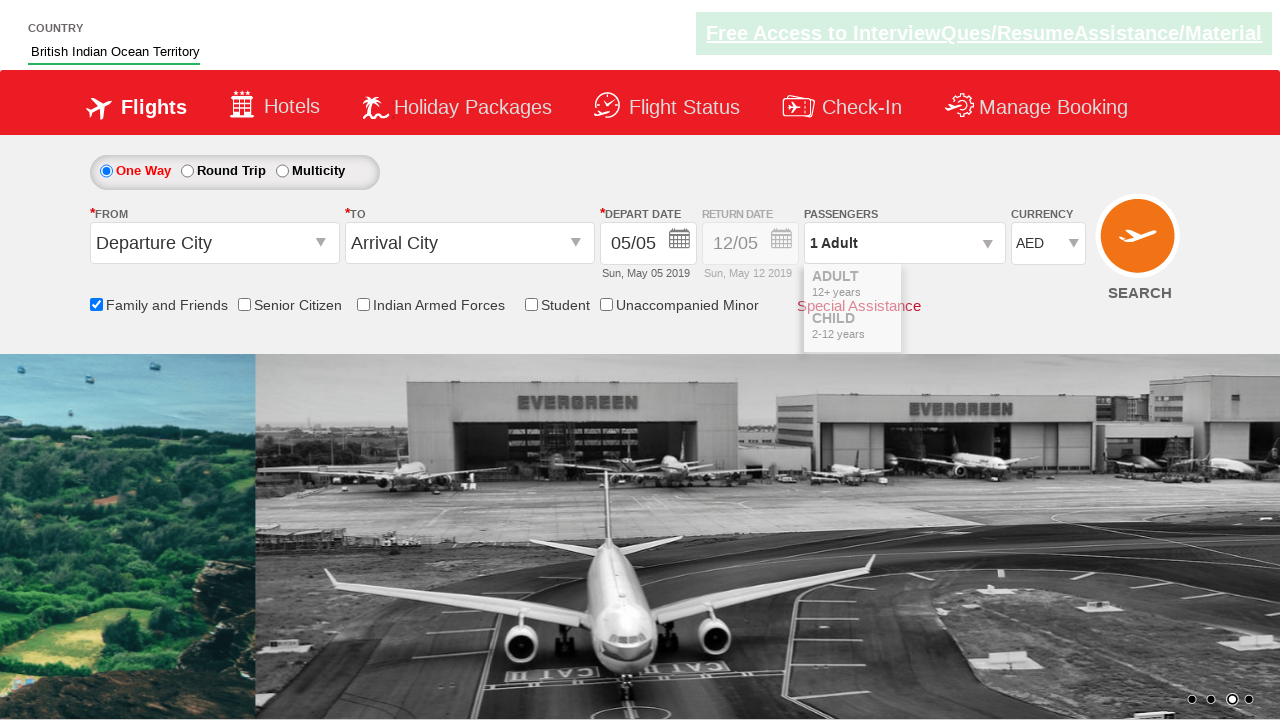

Passenger dropdown opened
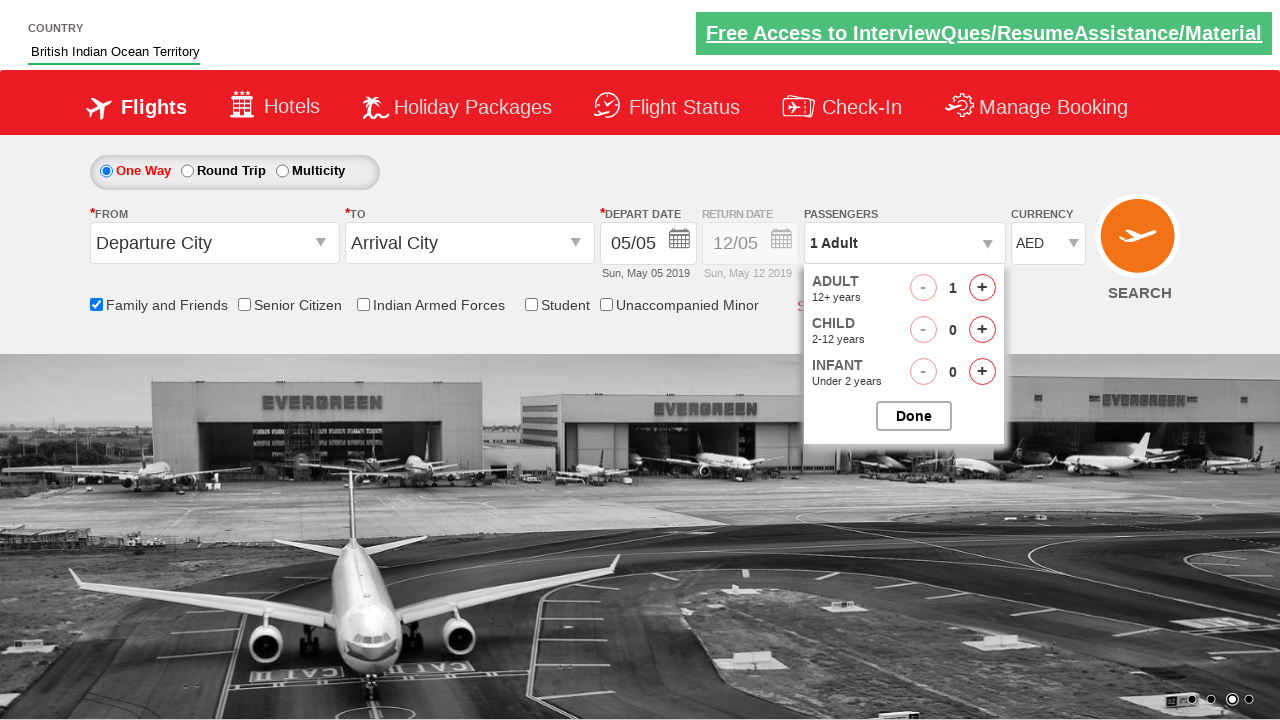

Clicked increment adult button (iteration 1/4) at (982, 288) on #hrefIncAdt
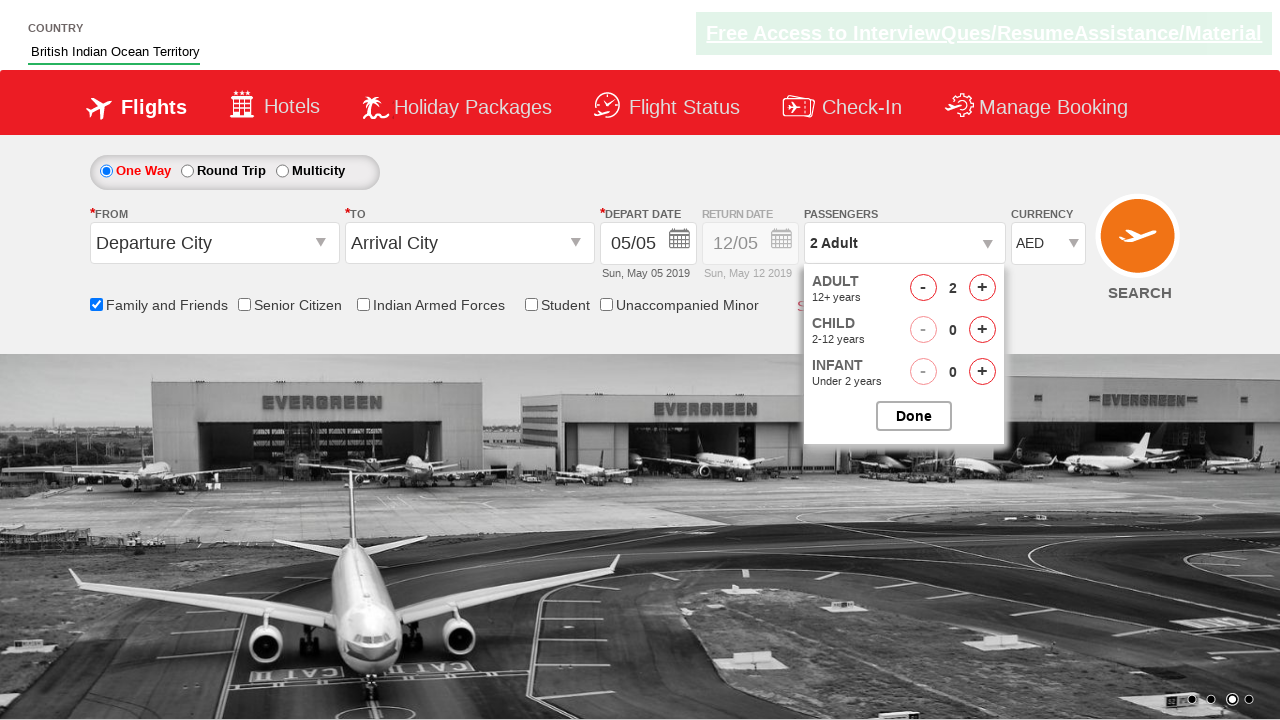

Clicked increment adult button (iteration 2/4) at (982, 288) on #hrefIncAdt
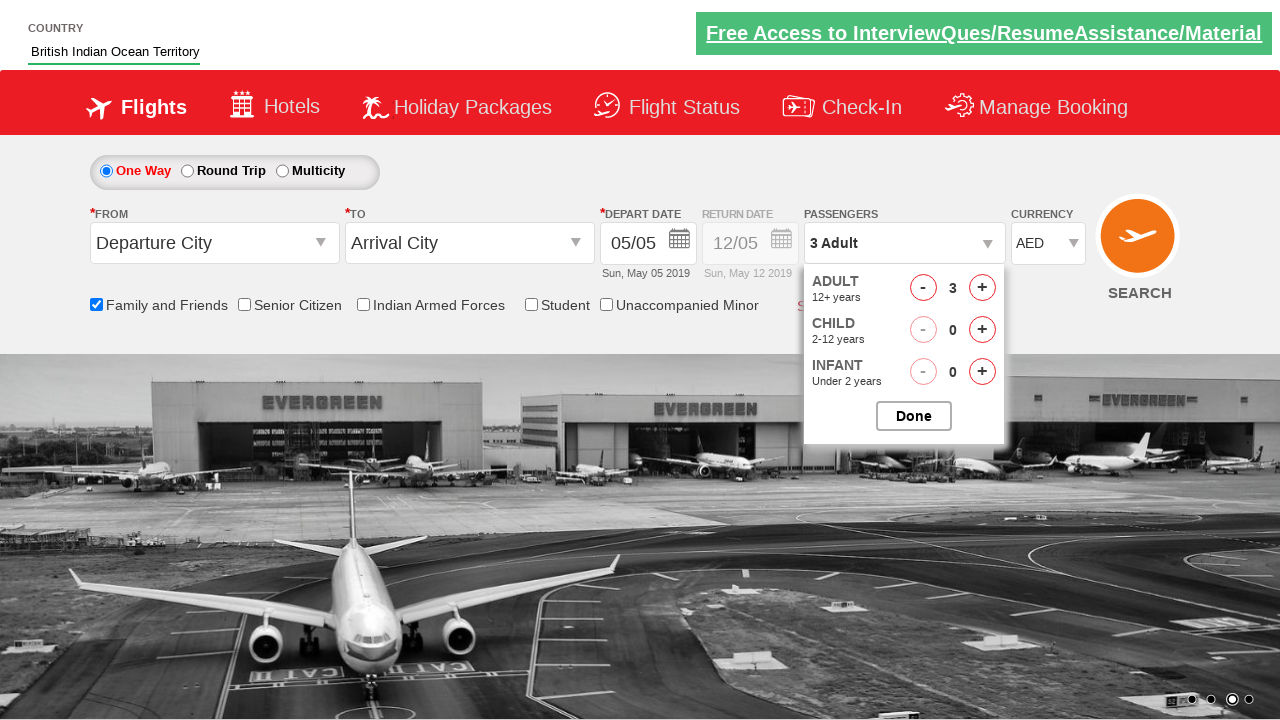

Clicked increment adult button (iteration 3/4) at (982, 288) on #hrefIncAdt
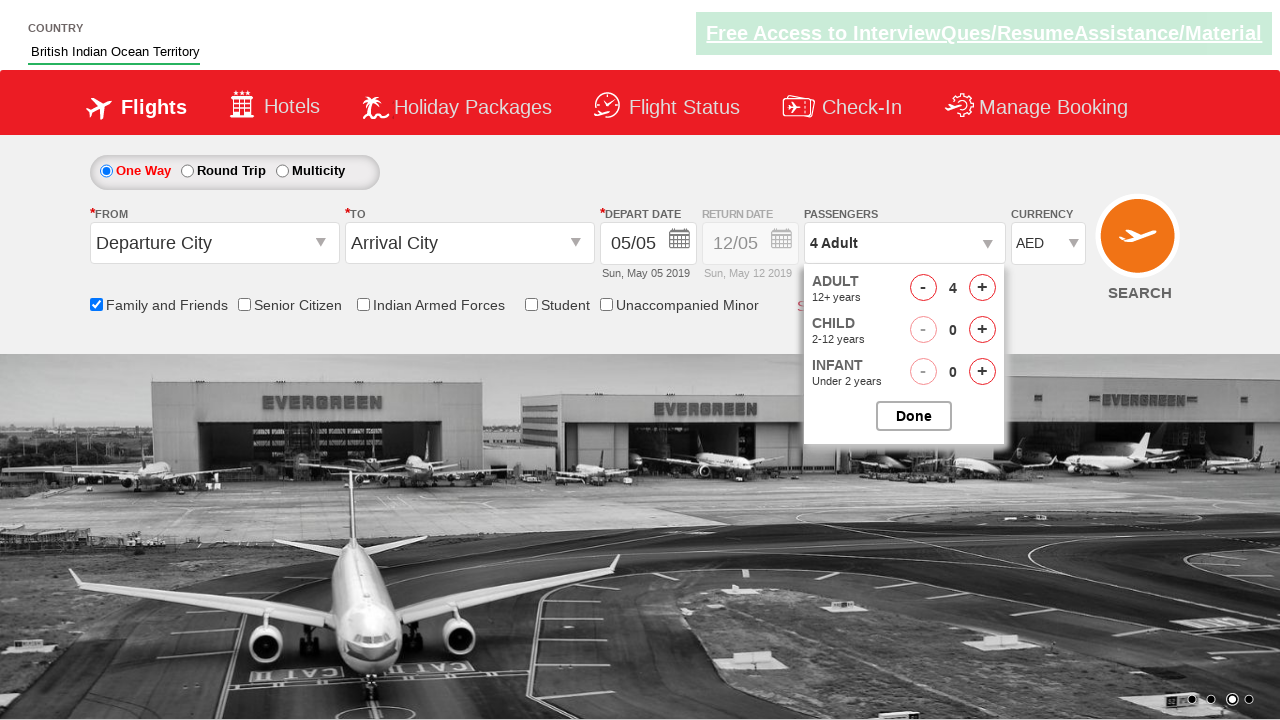

Clicked increment adult button (iteration 4/4) at (982, 288) on #hrefIncAdt
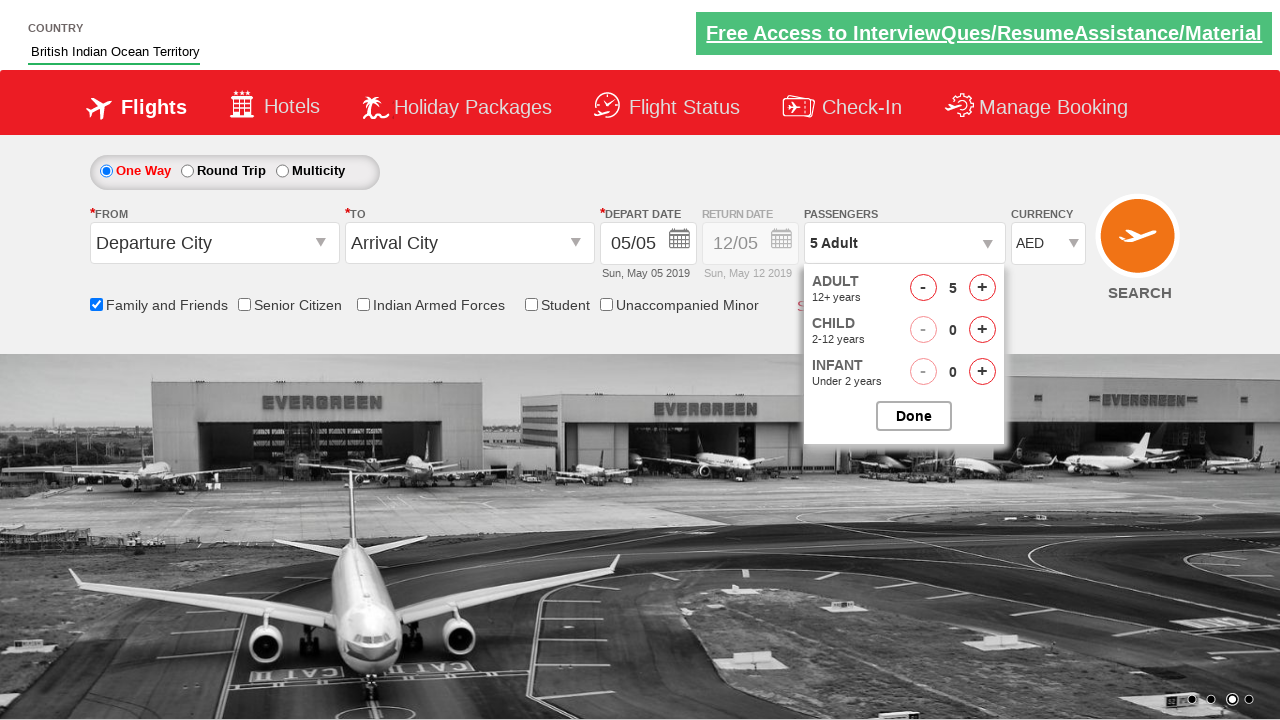

Closed passenger options dropdown at (914, 416) on #btnclosepaxoption
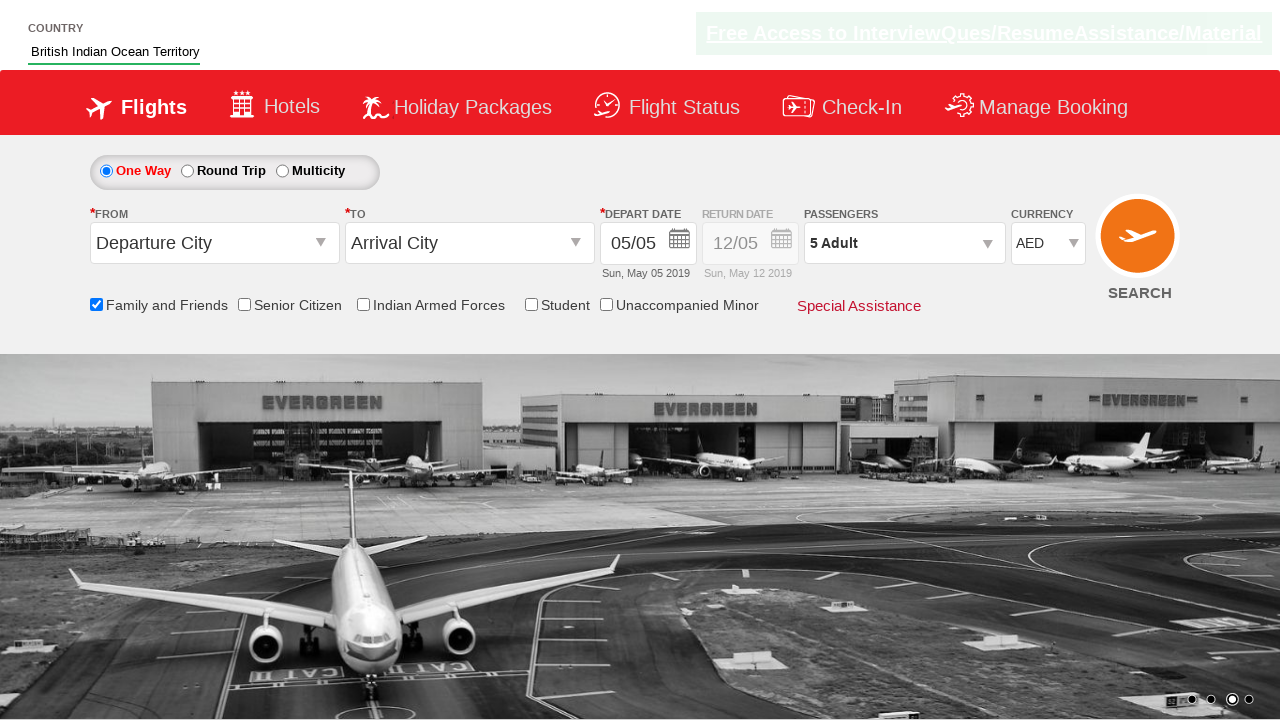

Verified passenger count displays '5 Adult'
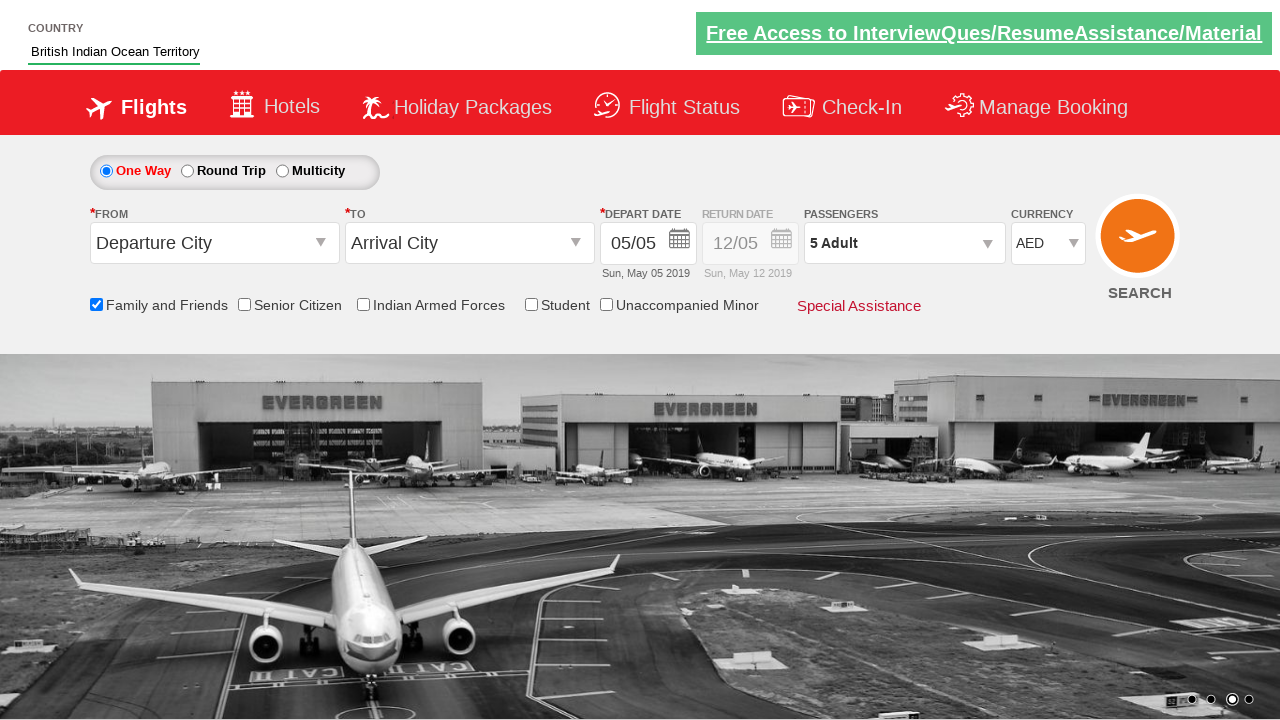

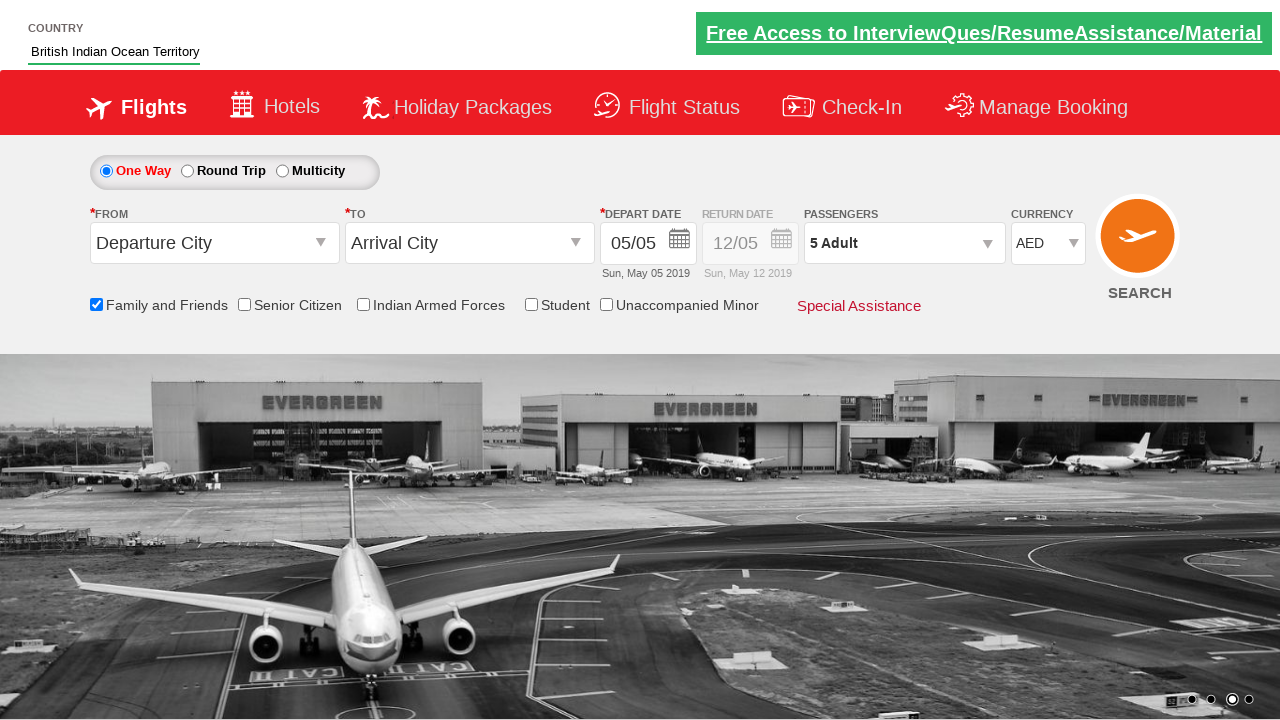